Tests multi-select functionality by holding Control key and clicking random items in a selectable grid.

Starting URL: https://jqueryui.com/resources/demos/selectable/display-grid.html

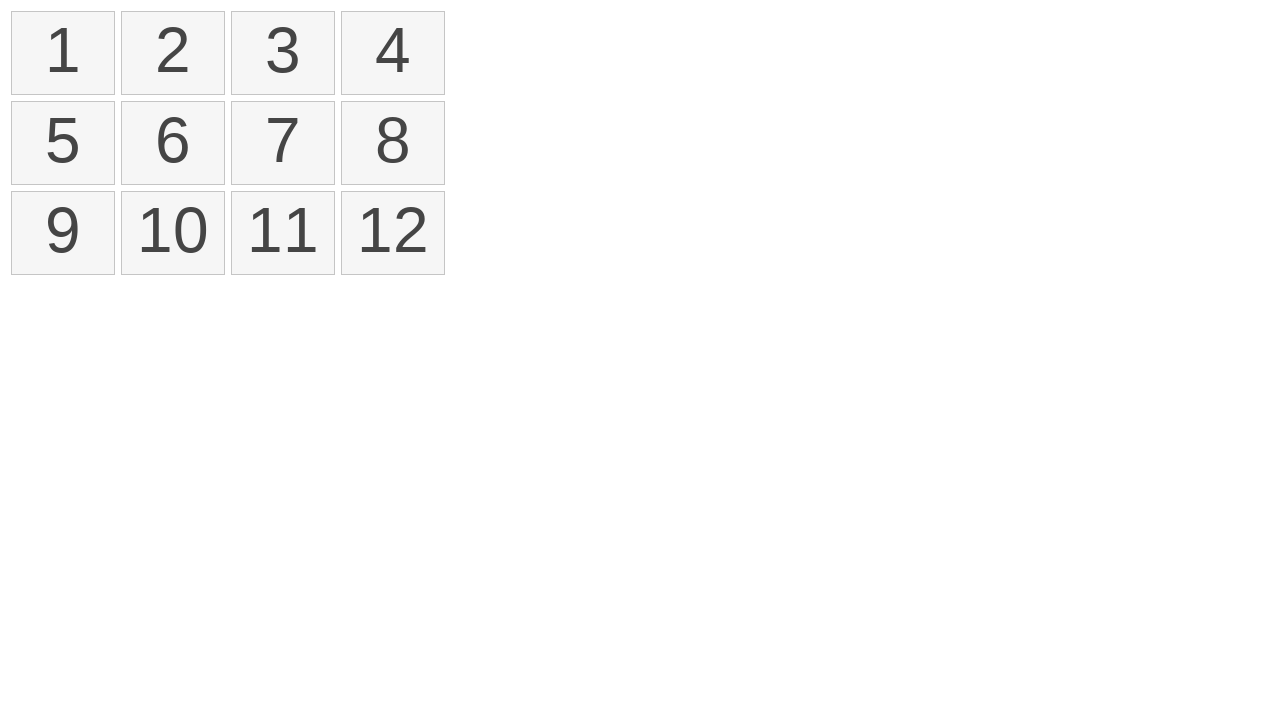

Waited for selectable items to load
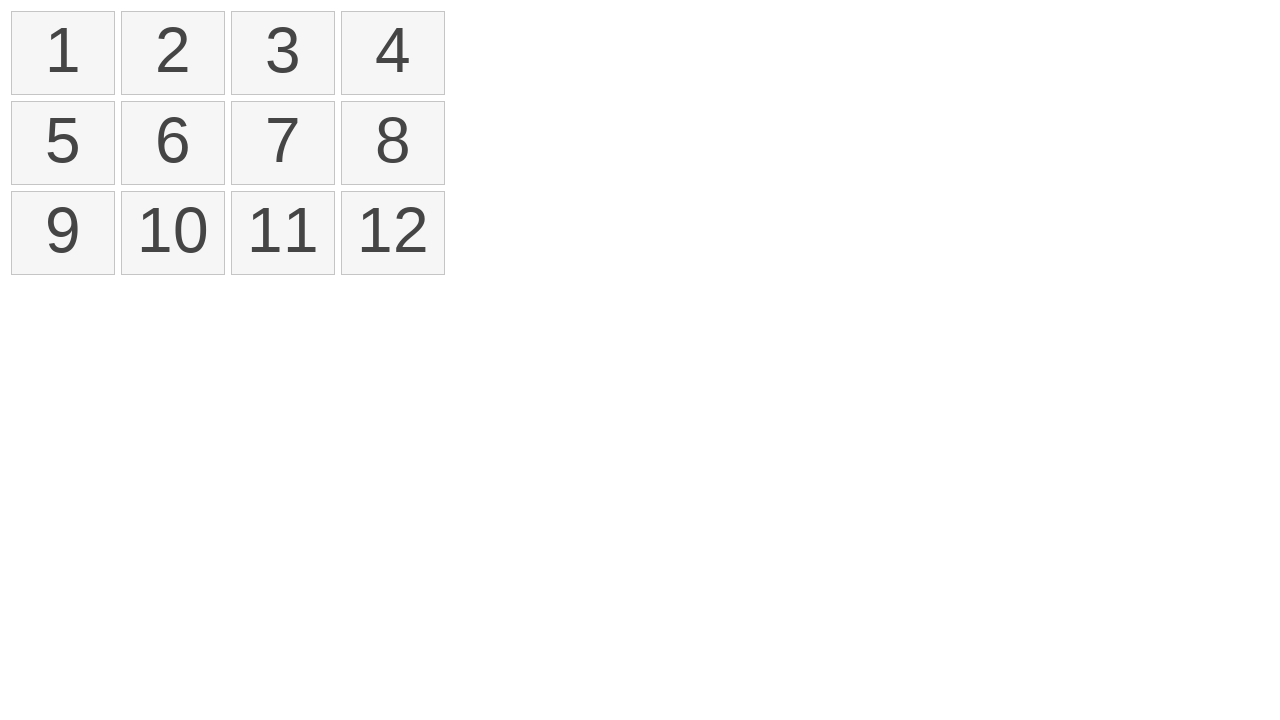

Pressed Control key down to start multi-select mode
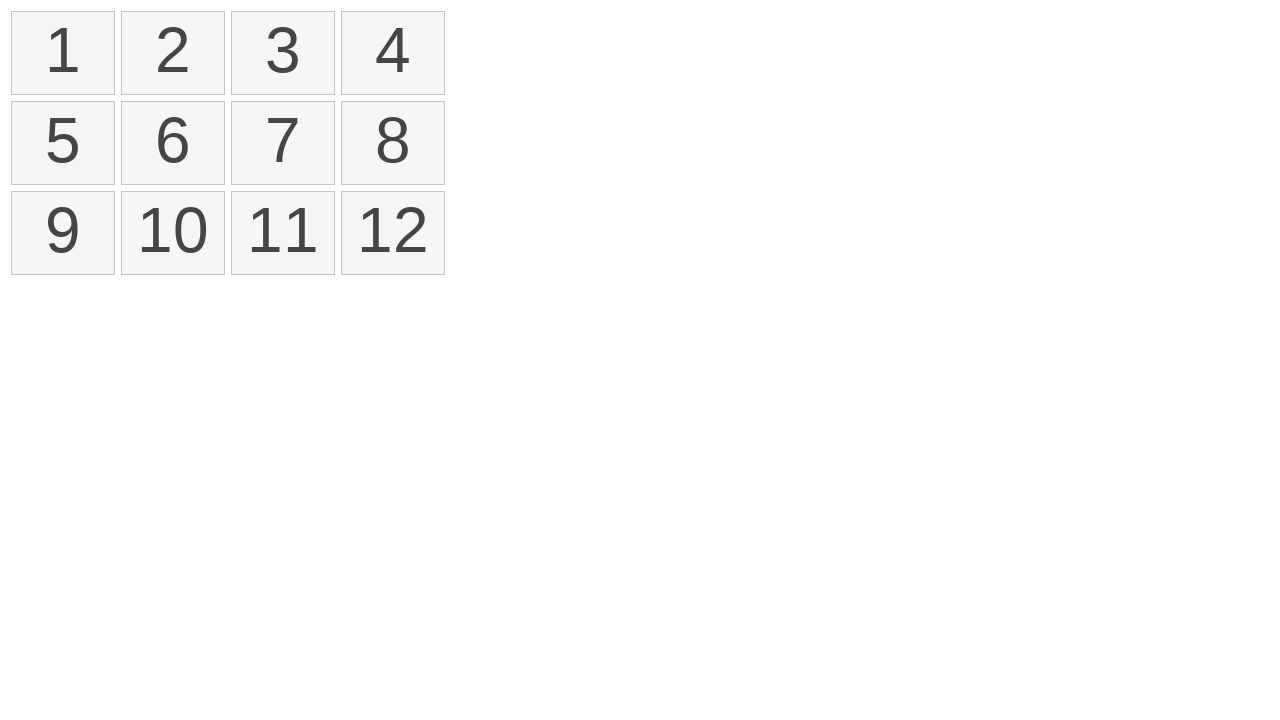

Control+clicked item at index 1 at (173, 53) on #selectable li >> nth=1
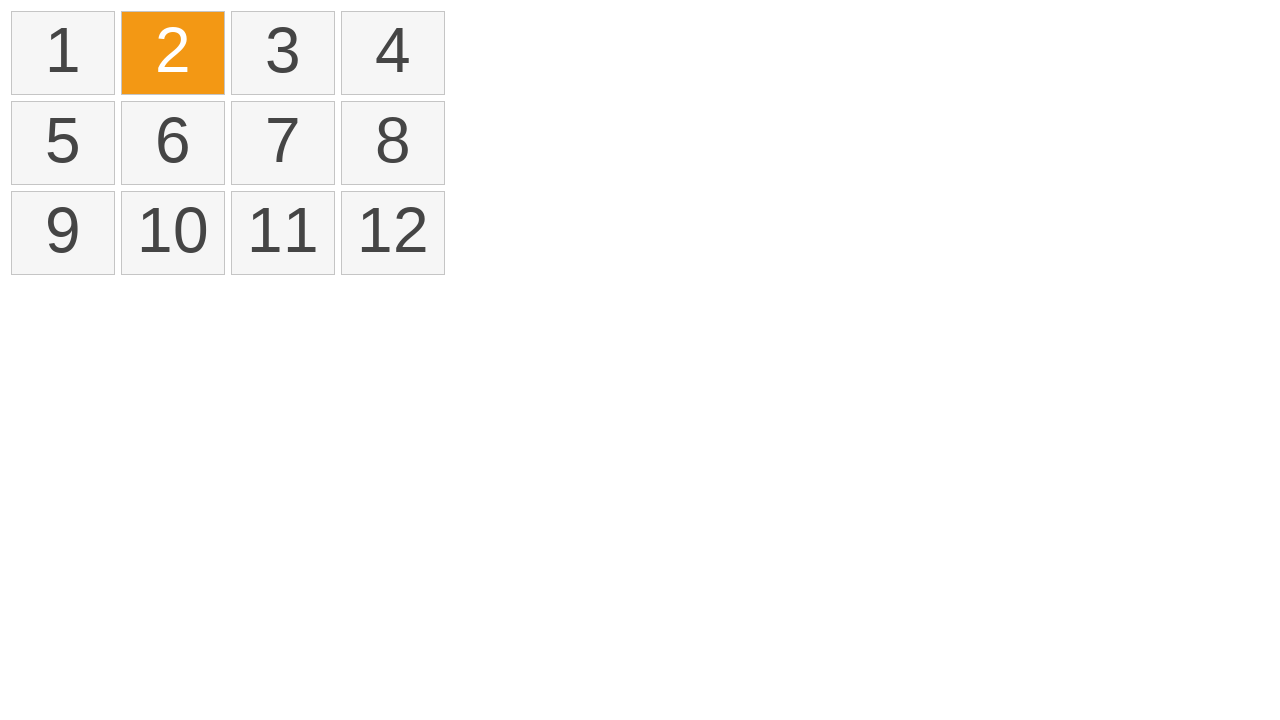

Control+clicked item at index 3 at (393, 53) on #selectable li >> nth=3
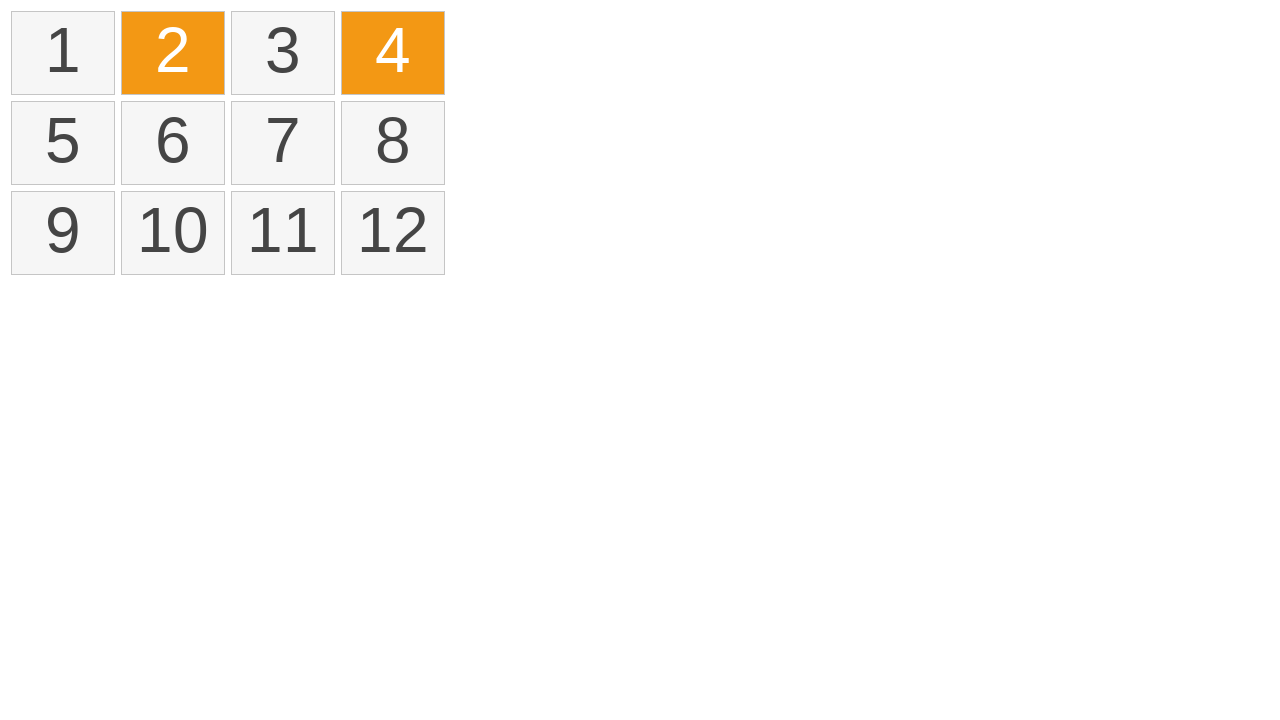

Control+clicked item at index 8 at (63, 233) on #selectable li >> nth=8
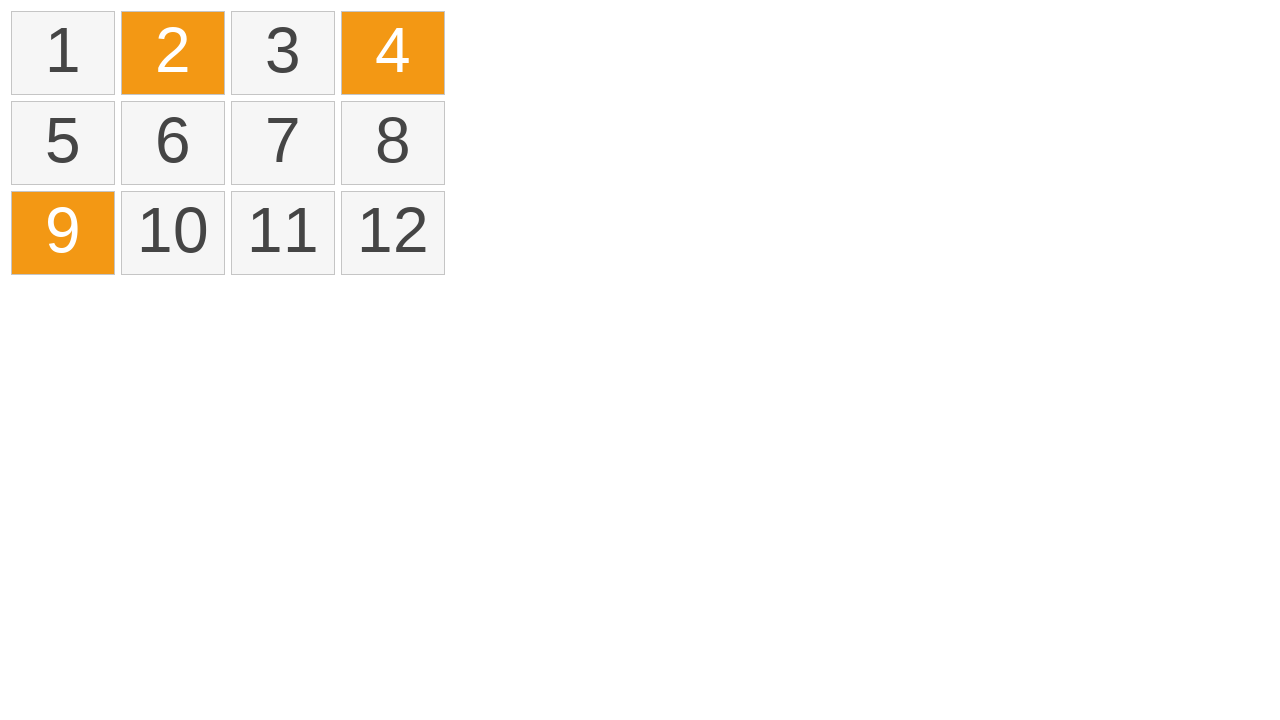

Control+clicked item at index 9 at (173, 233) on #selectable li >> nth=9
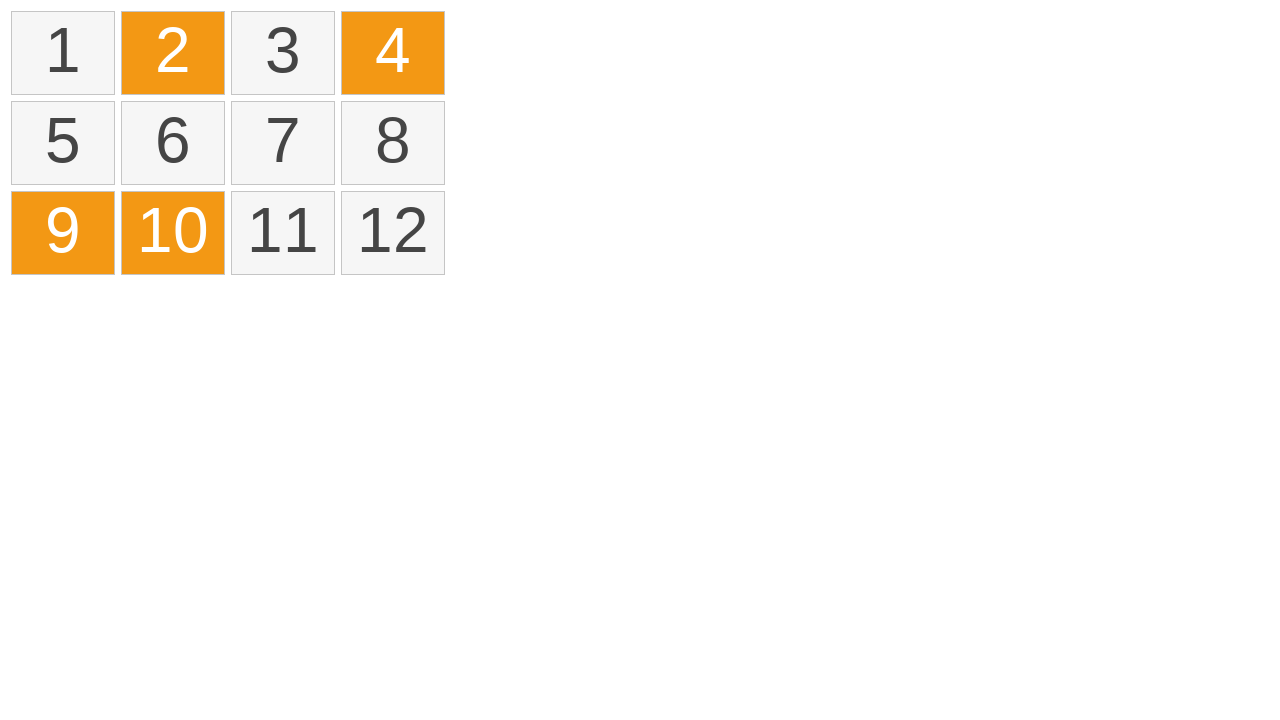

Released Control key to end multi-select mode
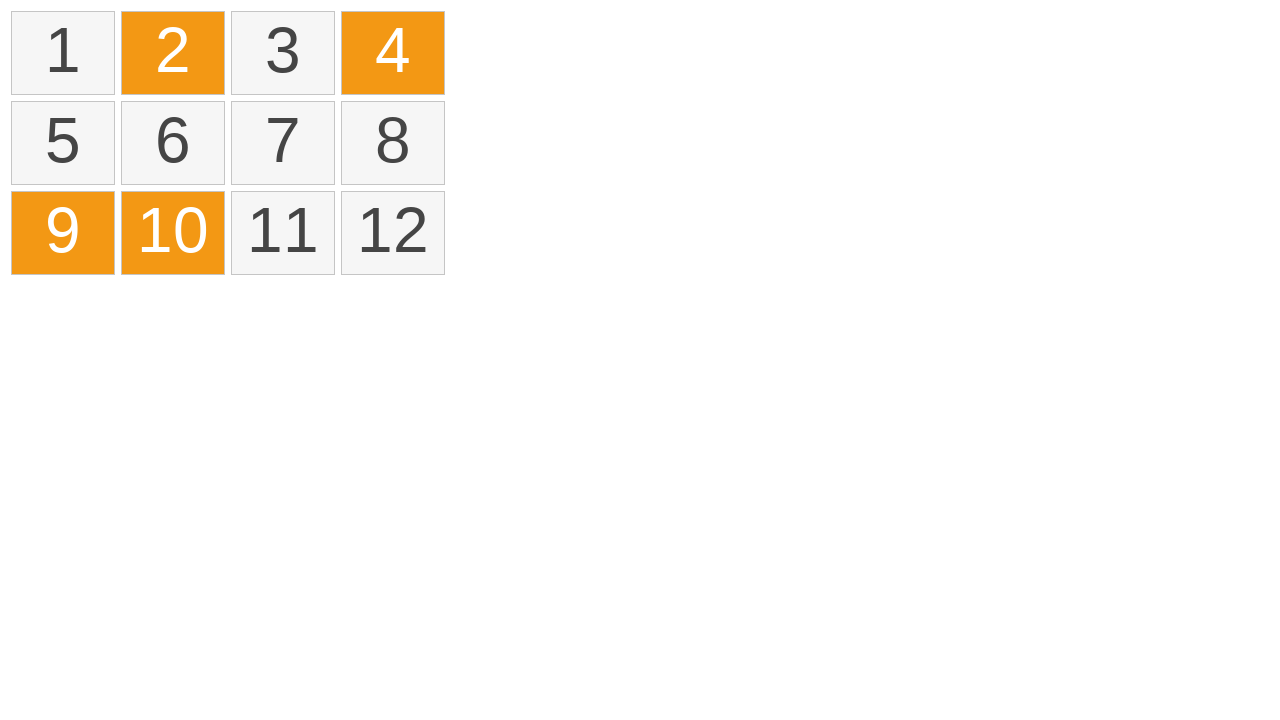

Located all selected items with ui-selected class
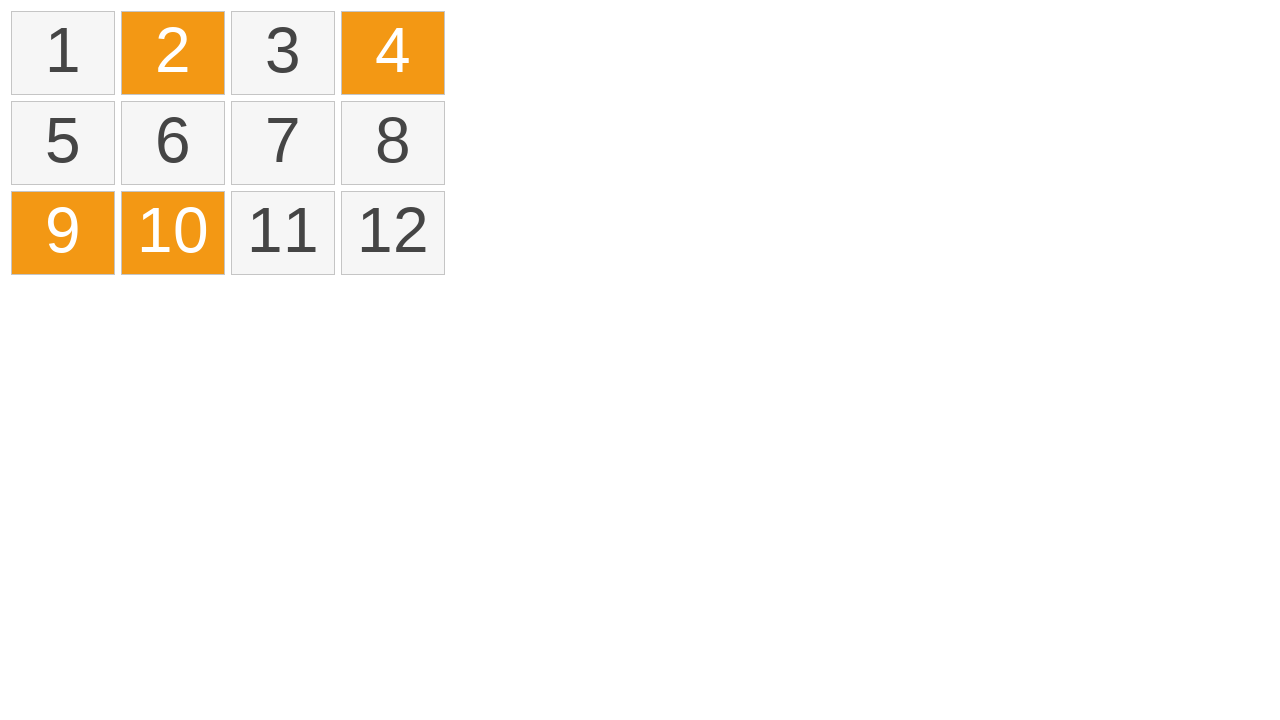

Verified that exactly 4 items are selected
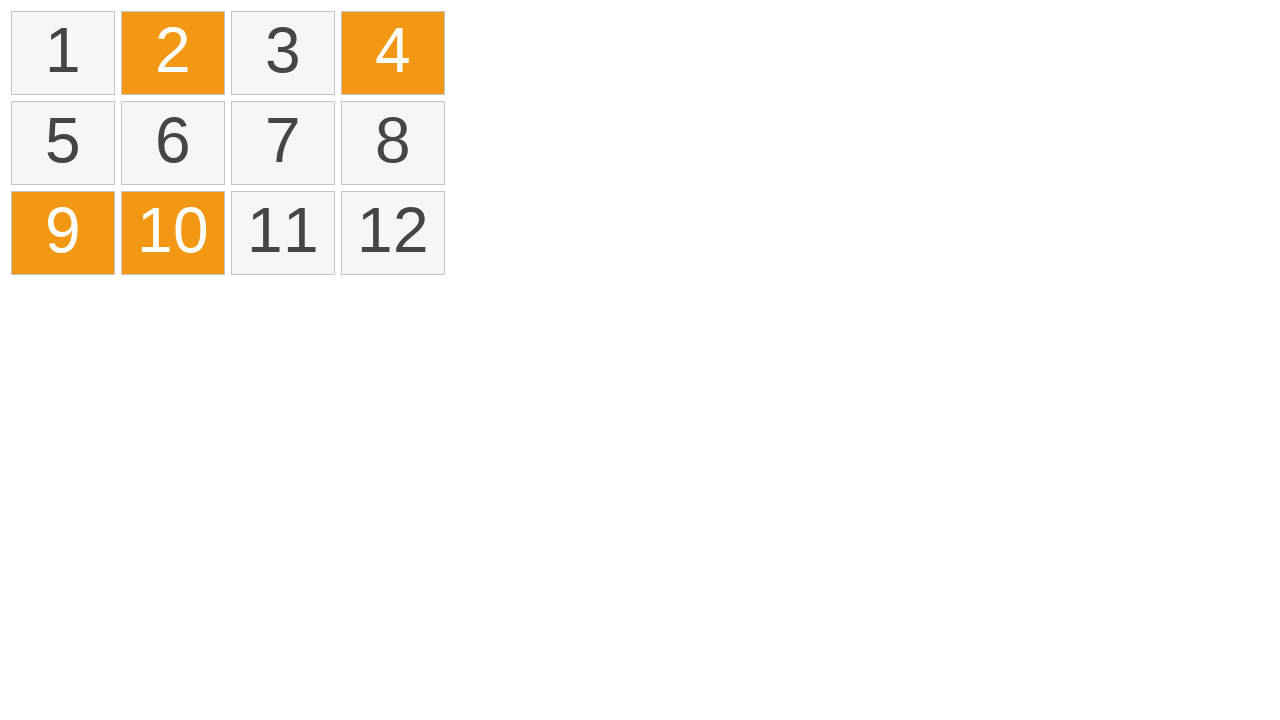

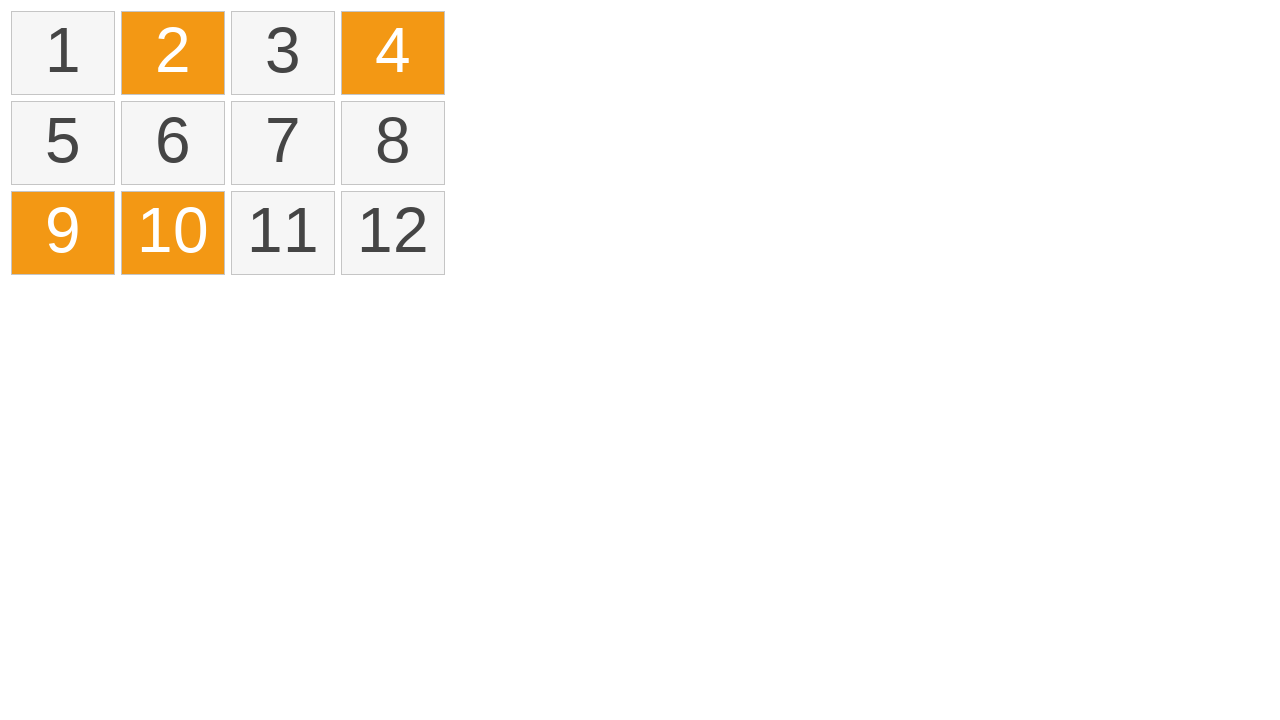